Tests dynamic controls by clicking a button that removes an element and verifying the confirmation message appears

Starting URL: https://the-internet.herokuapp.com/dynamic_controls

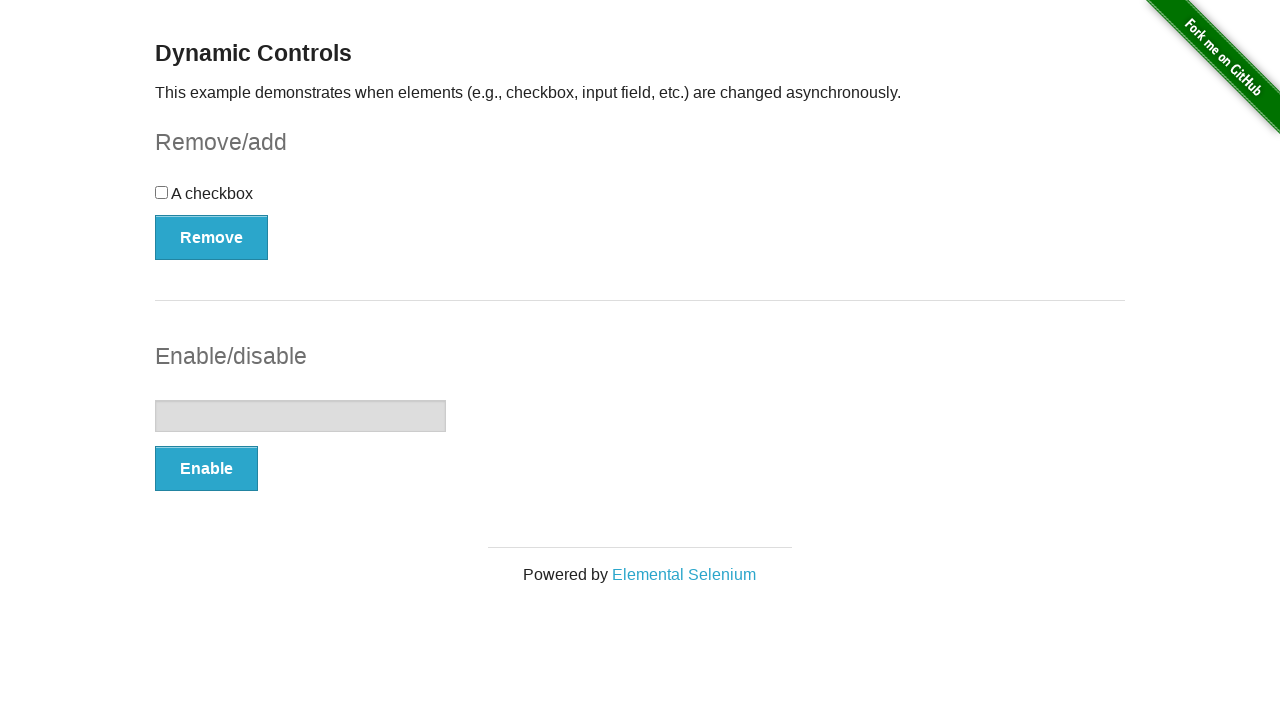

Clicked the Remove button for the checkbox element at (212, 237) on (//button[@type='button'])[1]
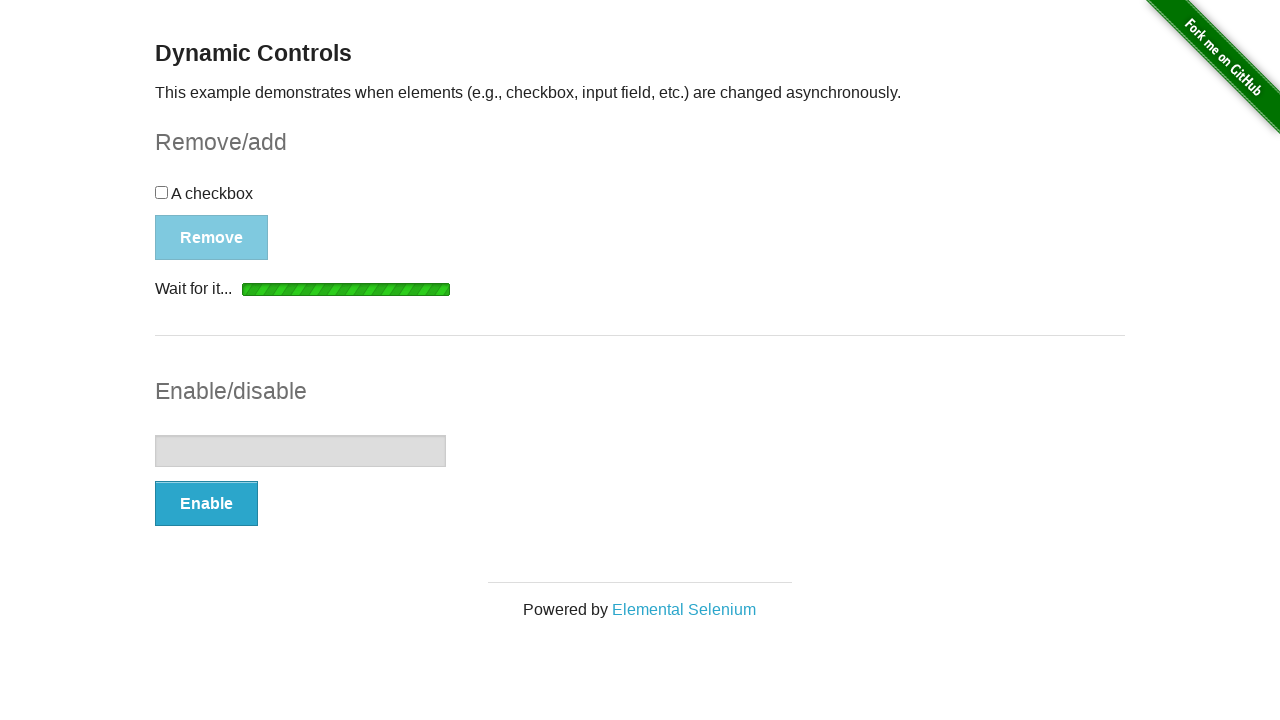

Waited for confirmation message to appear
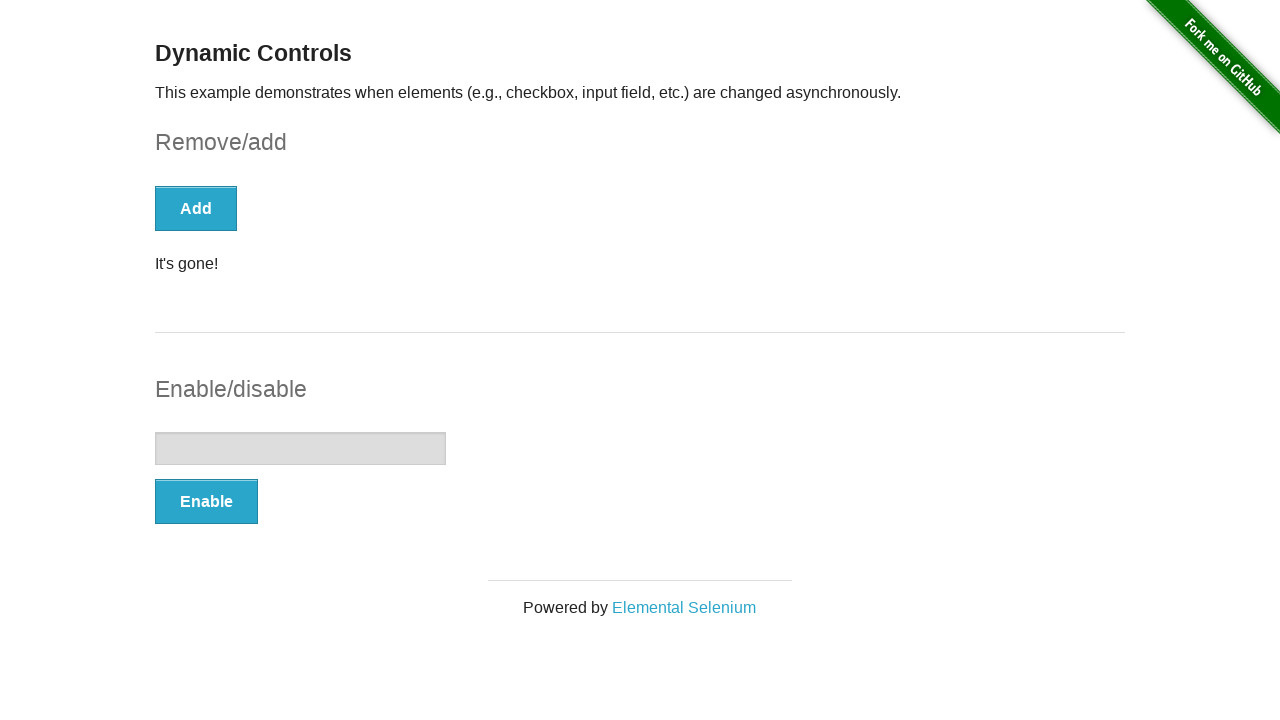

Retrieved confirmation message text
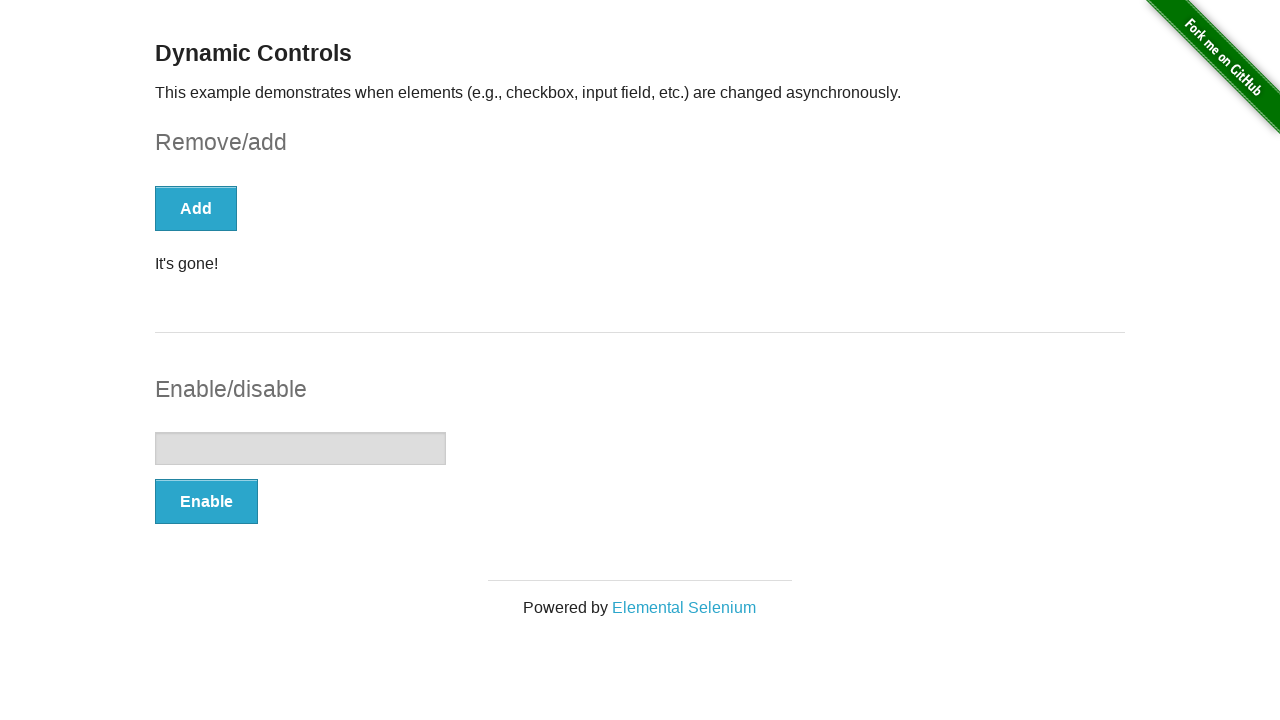

Verified confirmation message equals 'It's gone!'
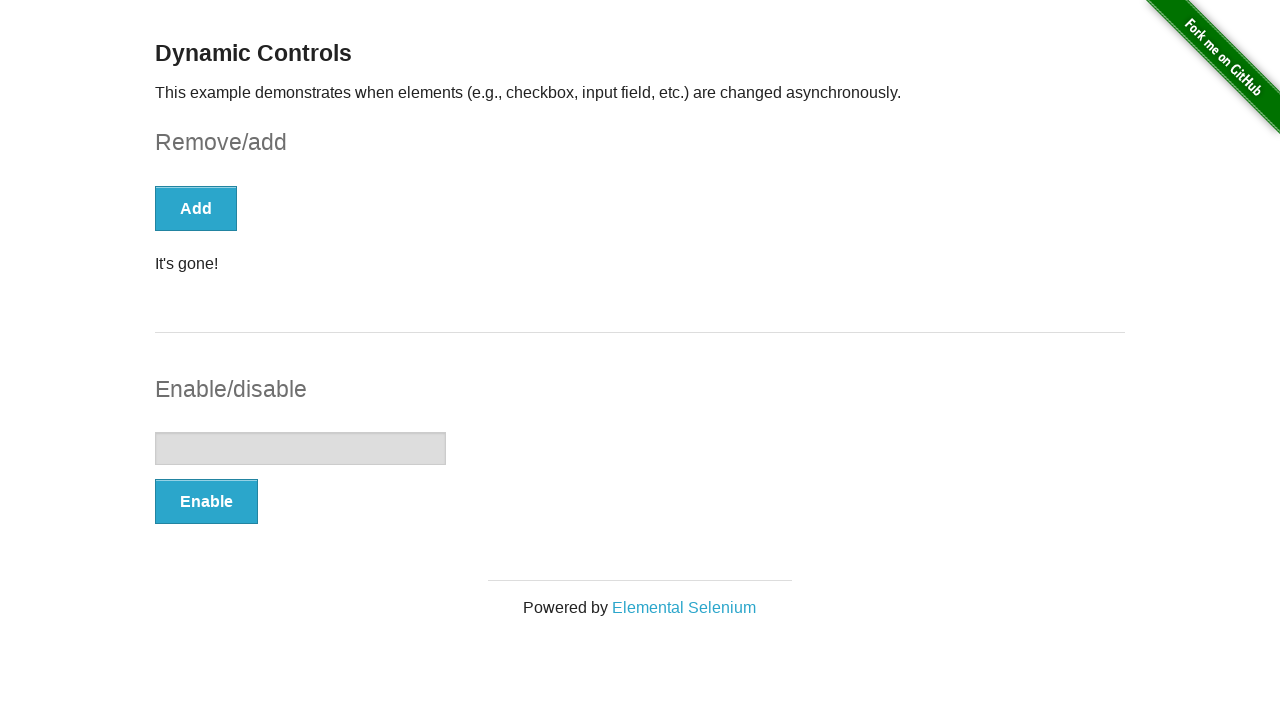

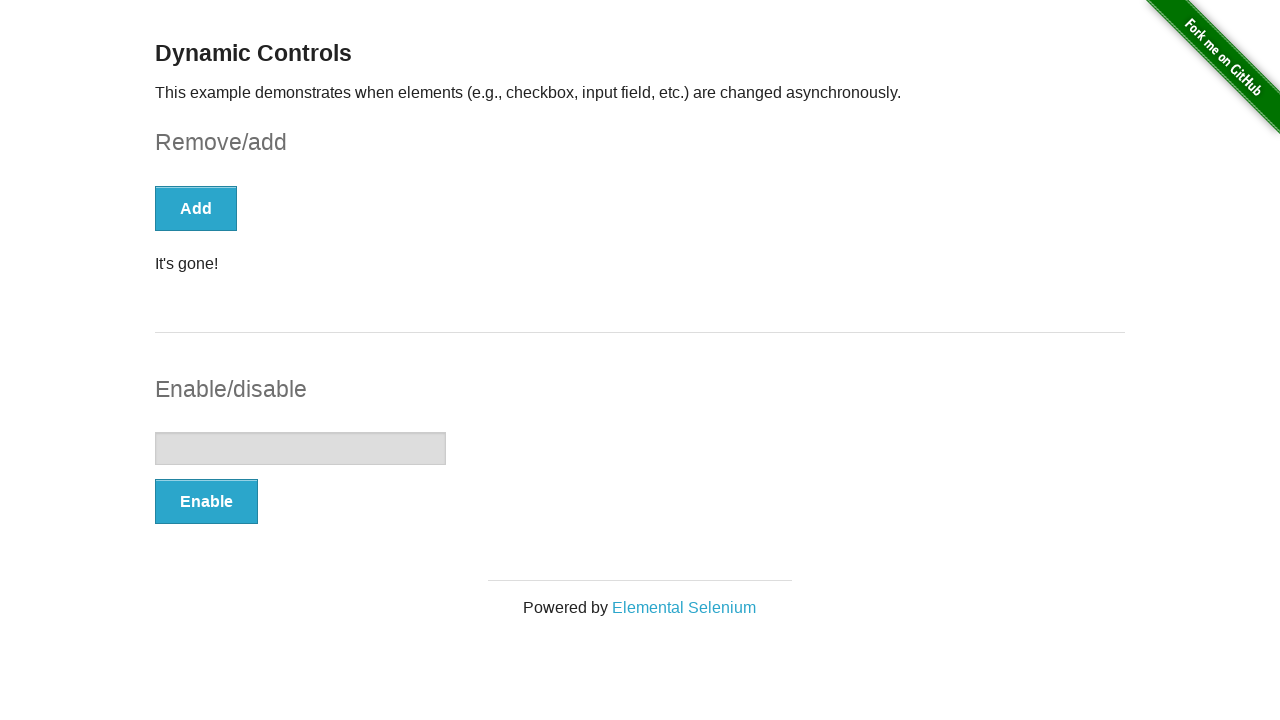